Tests e-commerce shopping cart functionality by searching for products containing "ber", adding items to cart, proceeding to checkout, and verifying the total price calculation.

Starting URL: https://rahulshettyacademy.com/seleniumPractise/#/

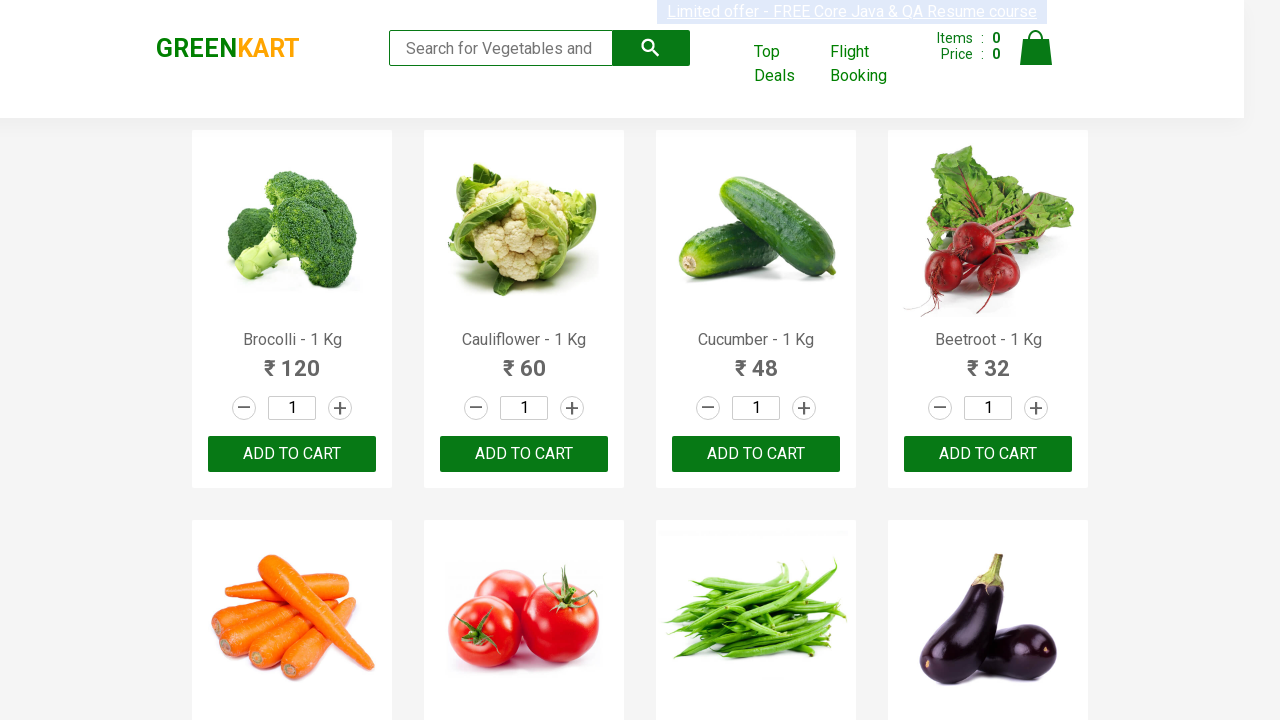

Filled search field with 'ber' on input.search-keyword
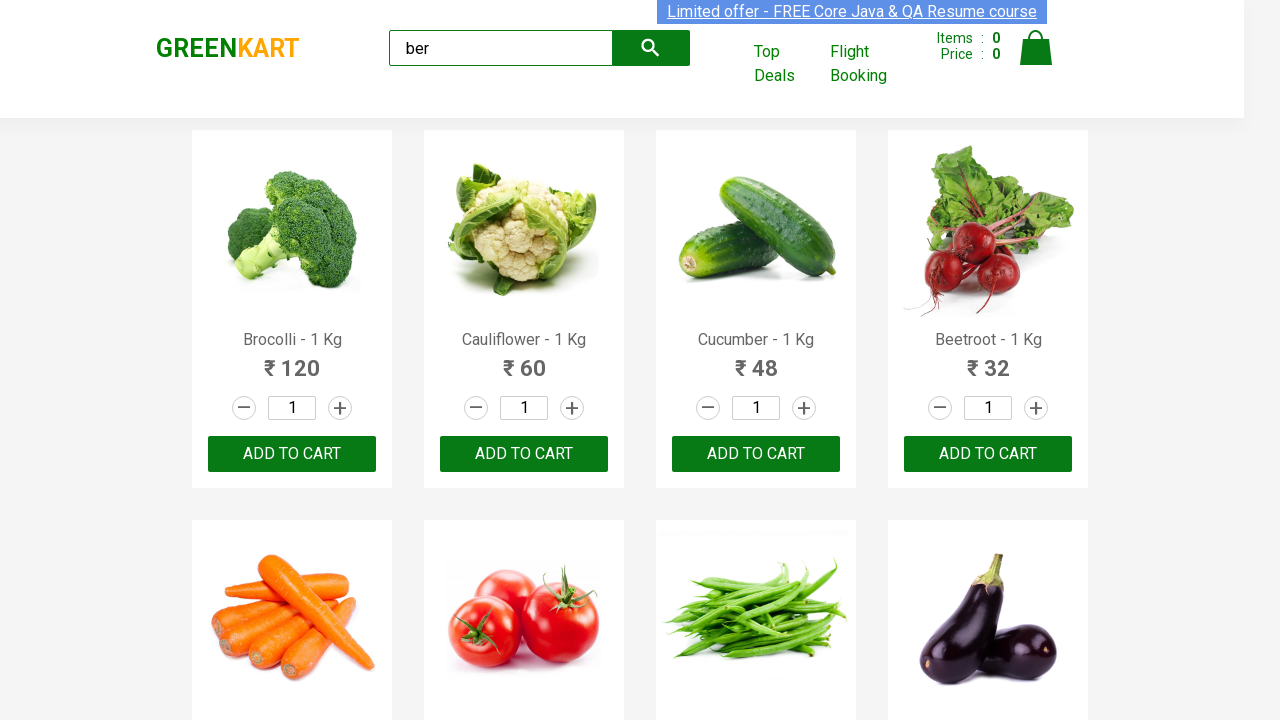

Clicked on search keyword input field at (501, 48) on input.search-keyword
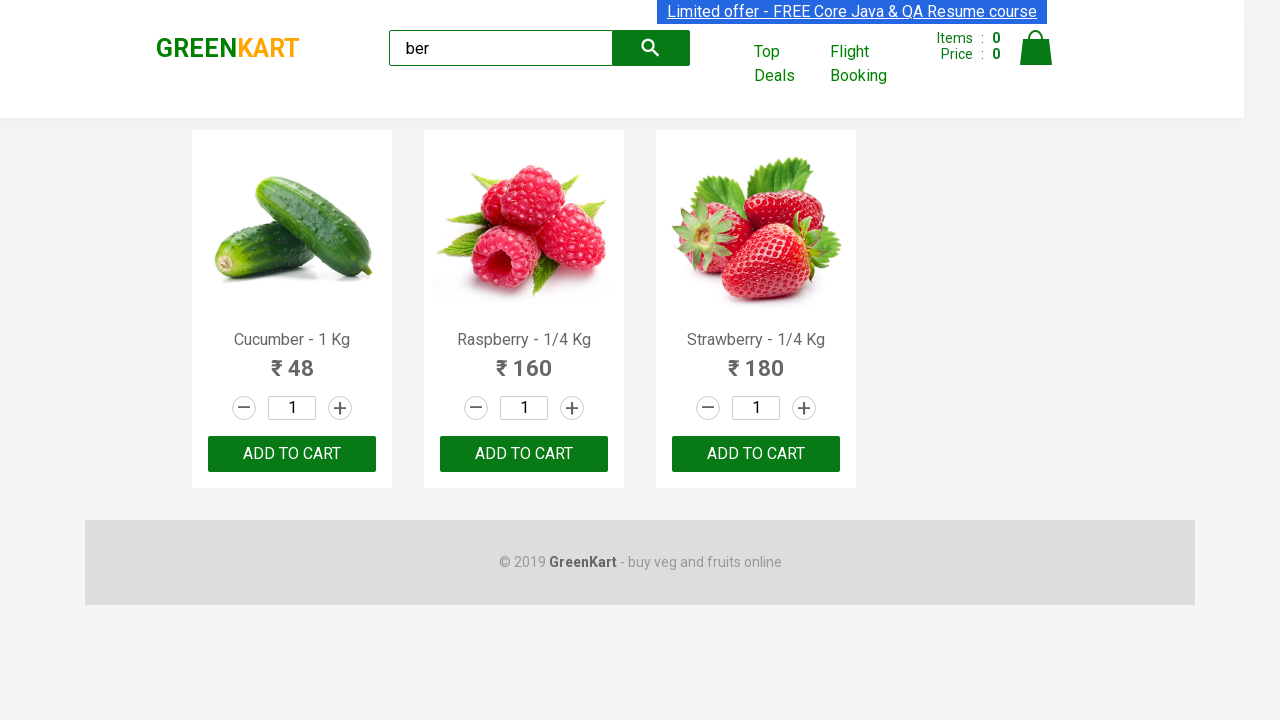

Waited 1 second for search results to load
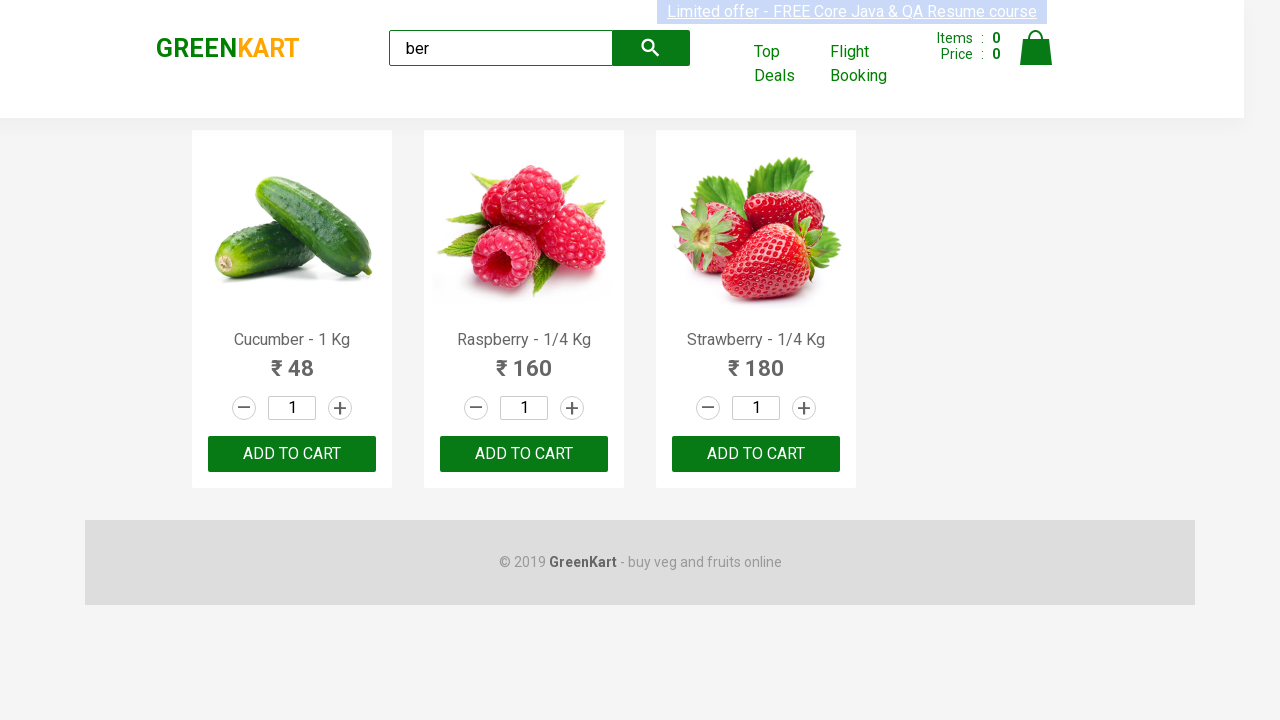

Found 4 products matching 'ber'
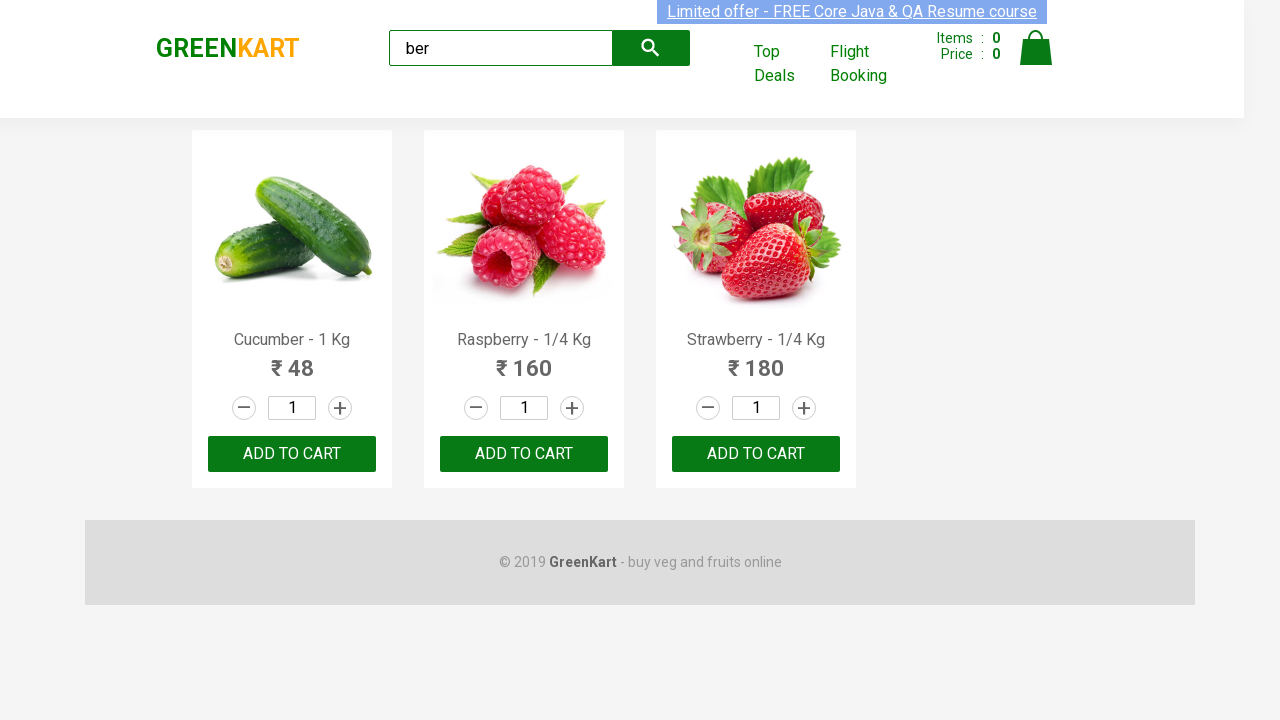

Clicked ADD TO CART button for product 1 at (292, 454) on xpath=//button[text()='ADD TO CART']
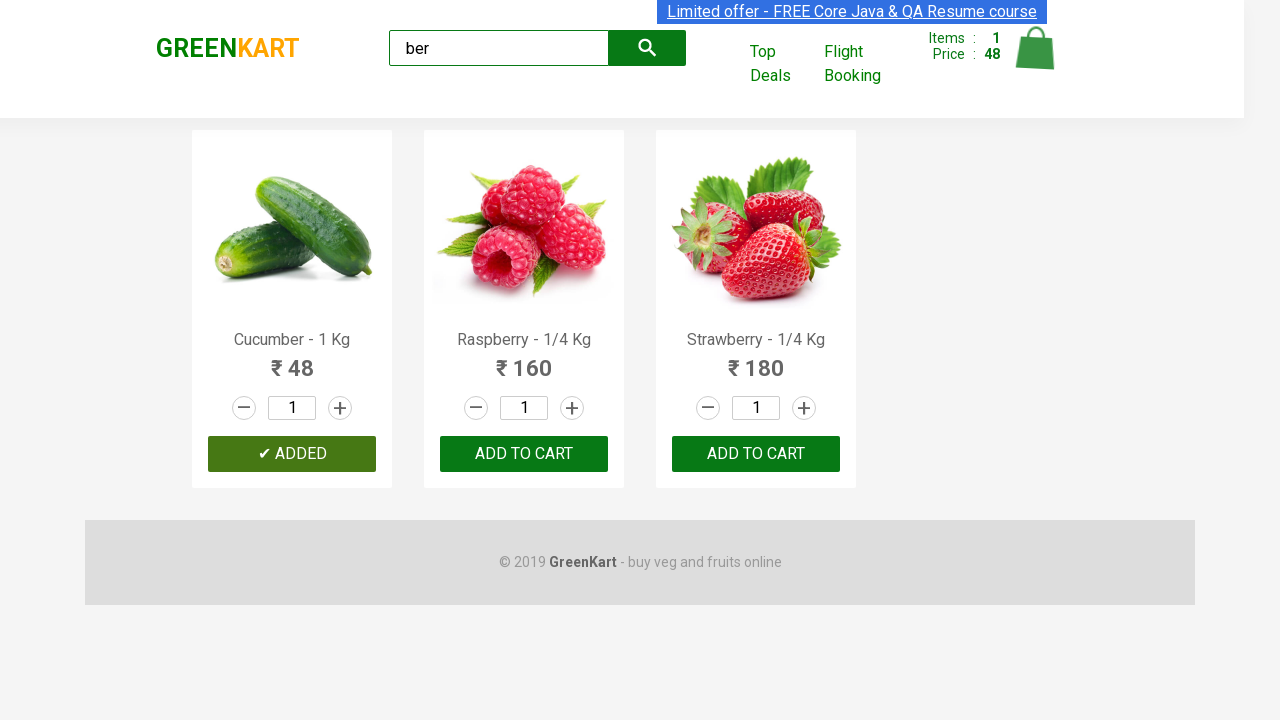

Clicked ADD TO CART button for product 2 at (524, 454) on xpath=//button[text()='ADD TO CART']
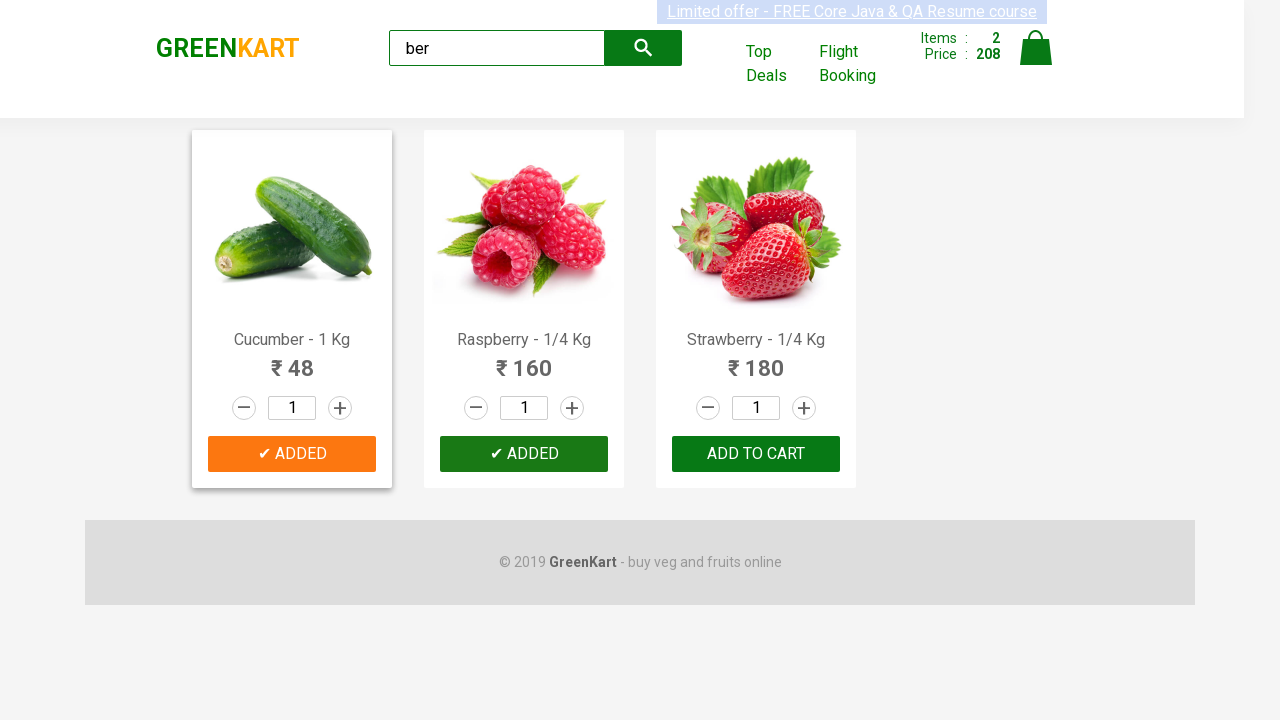

Clicked ADD TO CART button for product 3 at (756, 454) on xpath=//button[text()='ADD TO CART']
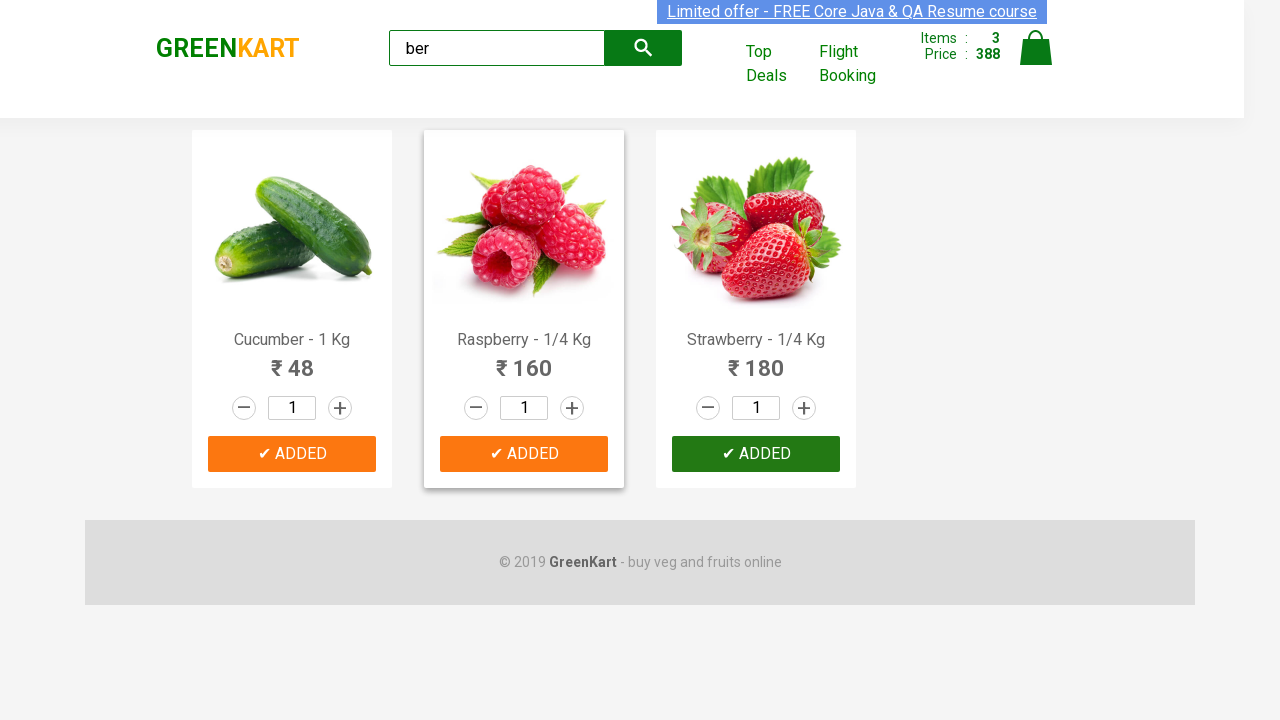

Clicked on cart icon to view shopping cart at (1036, 59) on a.cart-icon
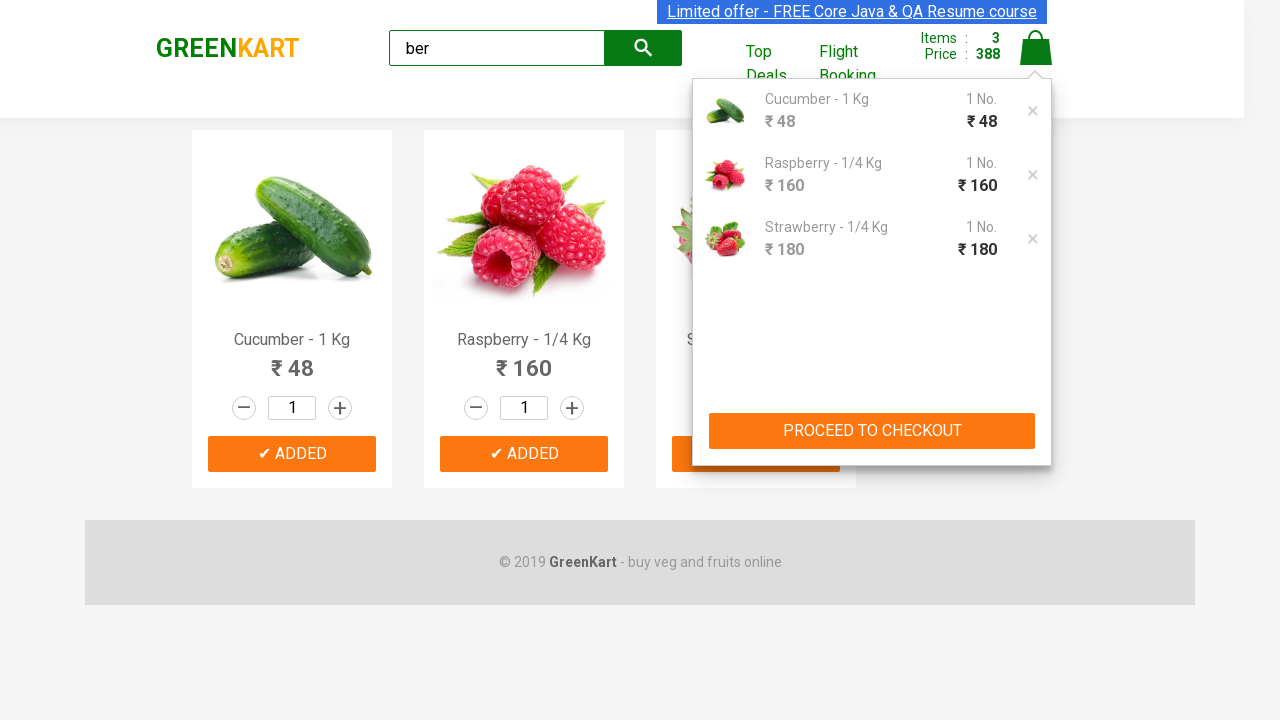

Clicked PROCEED TO CHECKOUT button at (872, 431) on xpath=//button[contains(text(),'PROCEED TO CHECKOUT')]
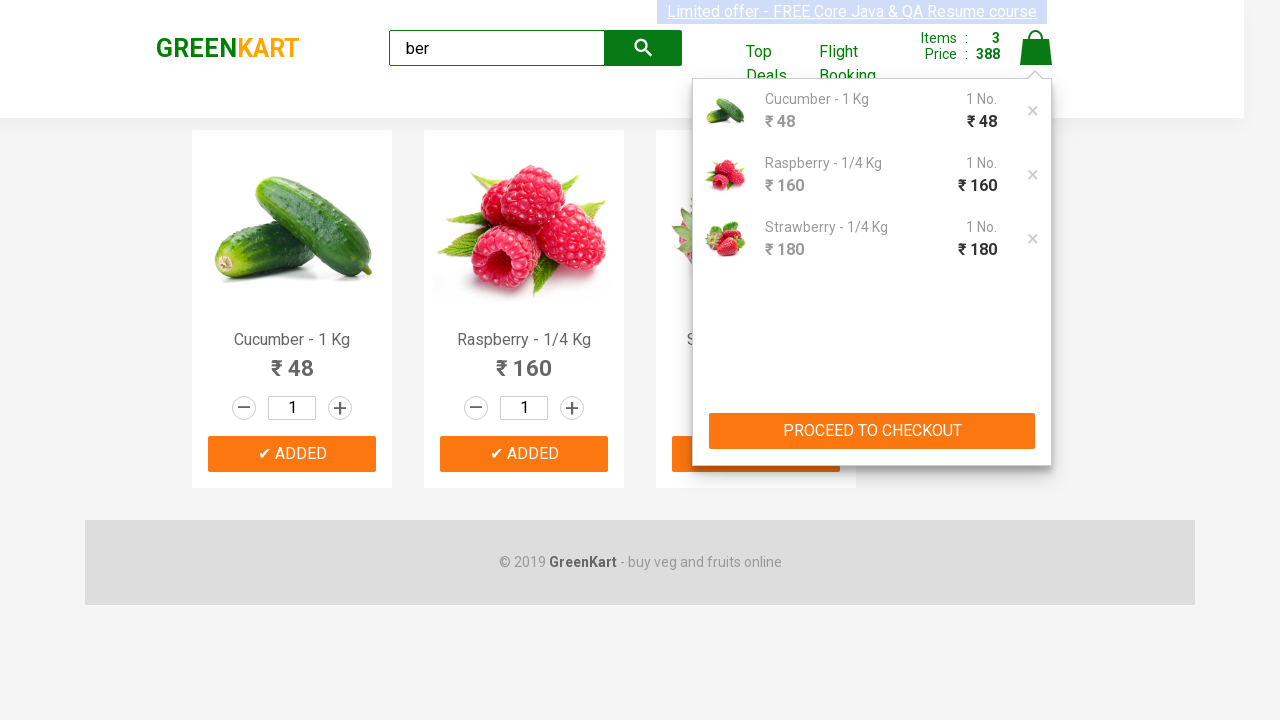

Checkout page loaded - promo code input field appeared
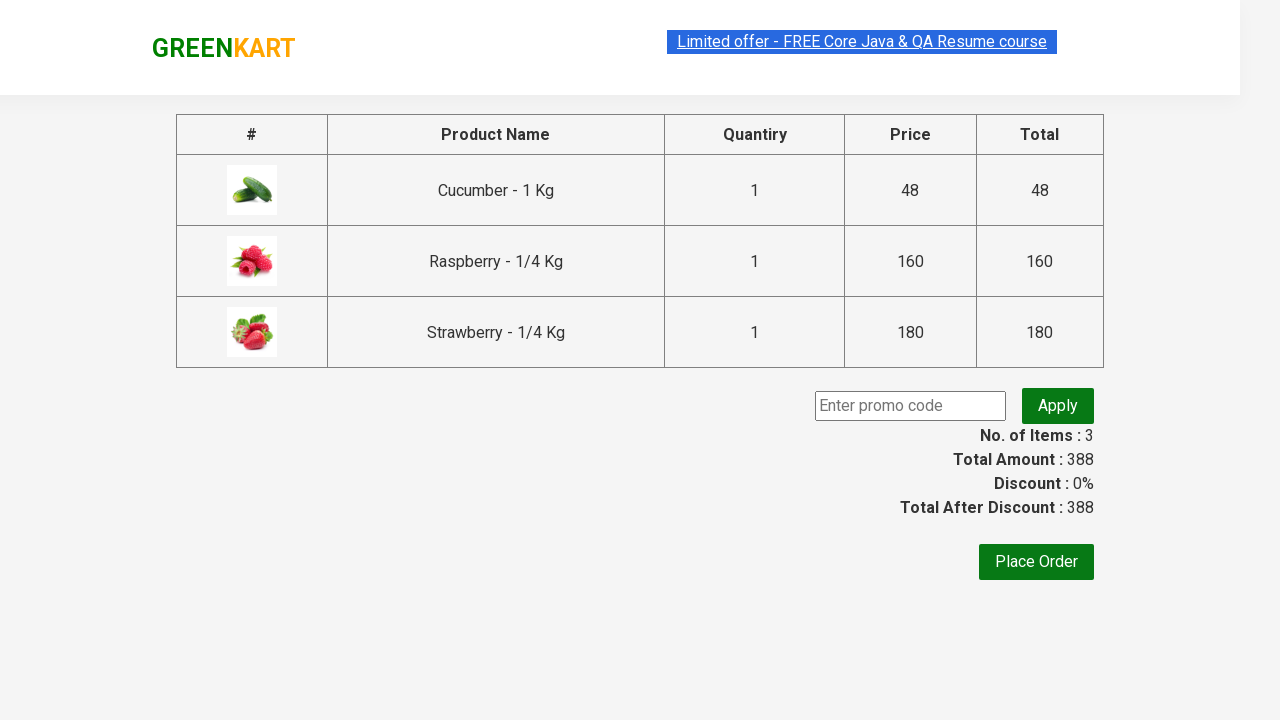

Total amount element is present - verified price calculation
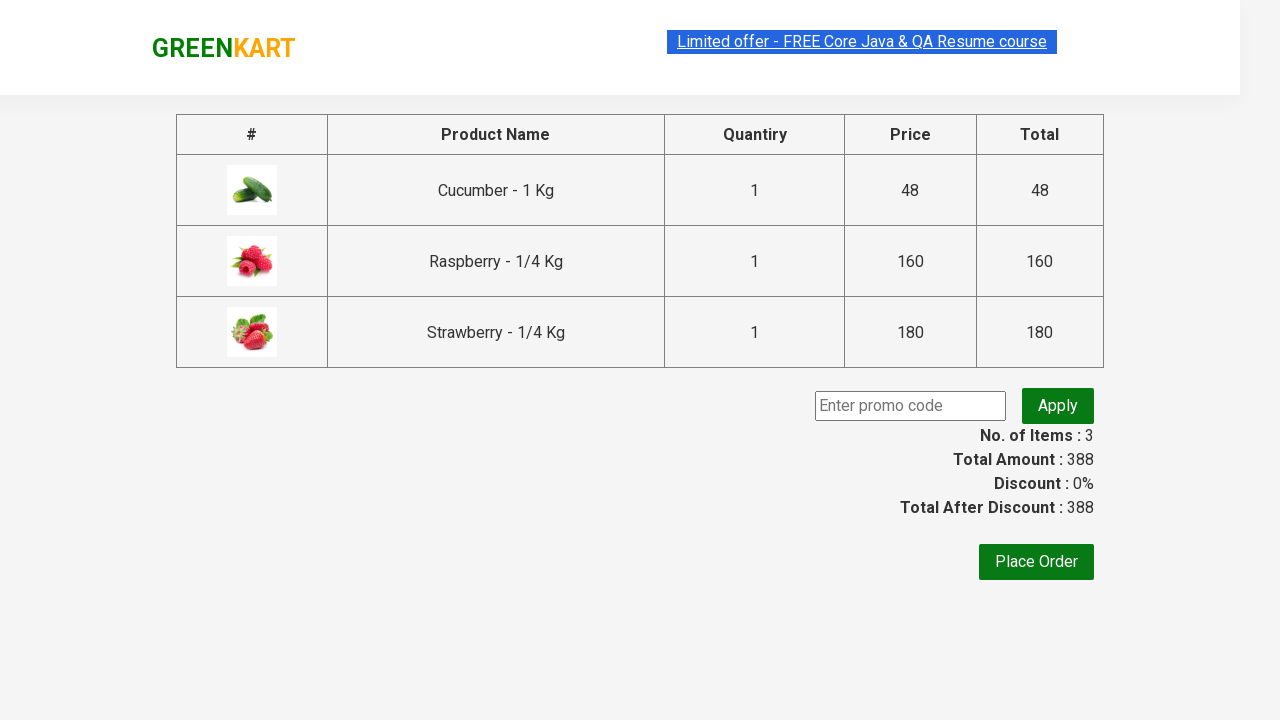

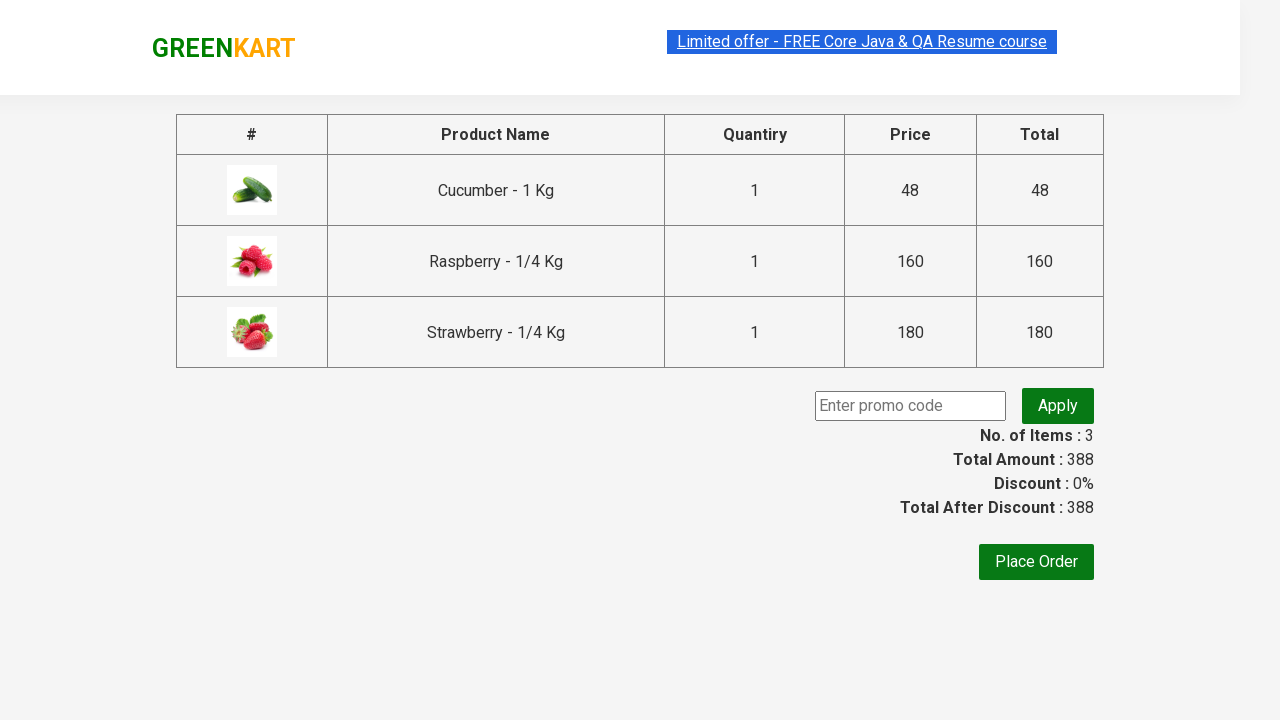